Tests dismissing an entry advertisement modal popup by clicking on the modal footer

Starting URL: http://the-internet.herokuapp.com/entry_ad

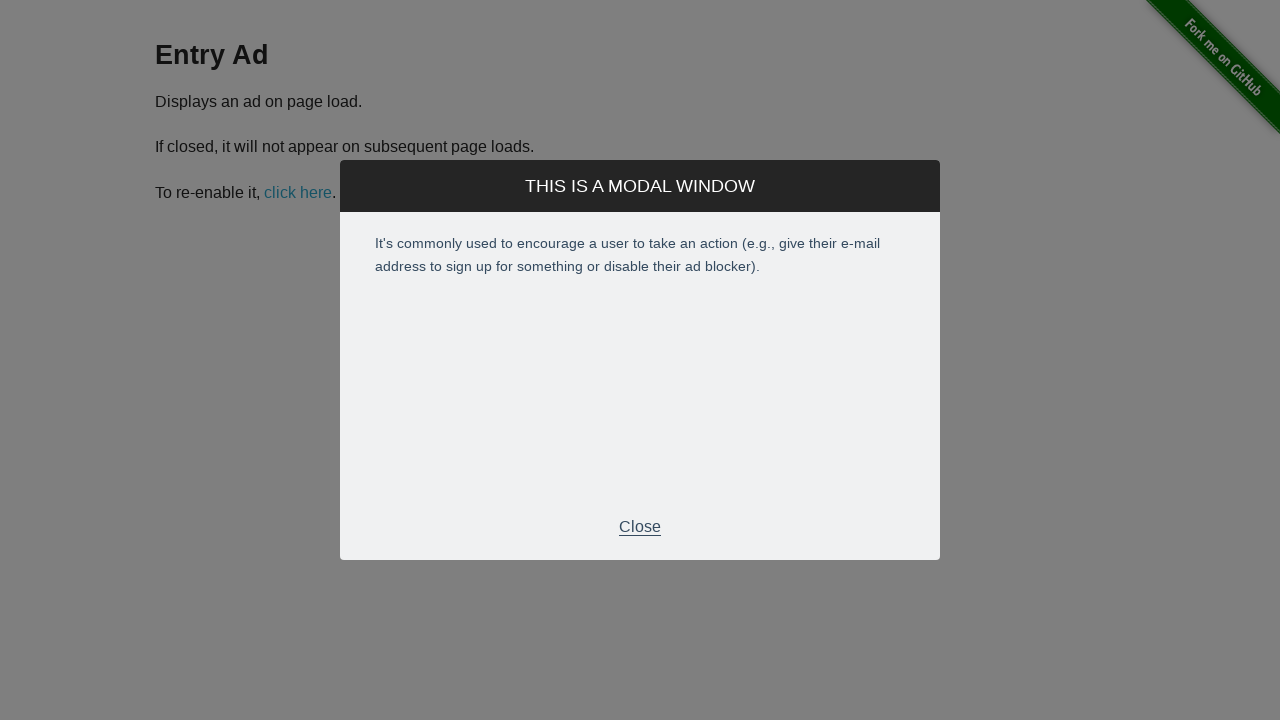

Waited for entry advertisement modal footer to become visible
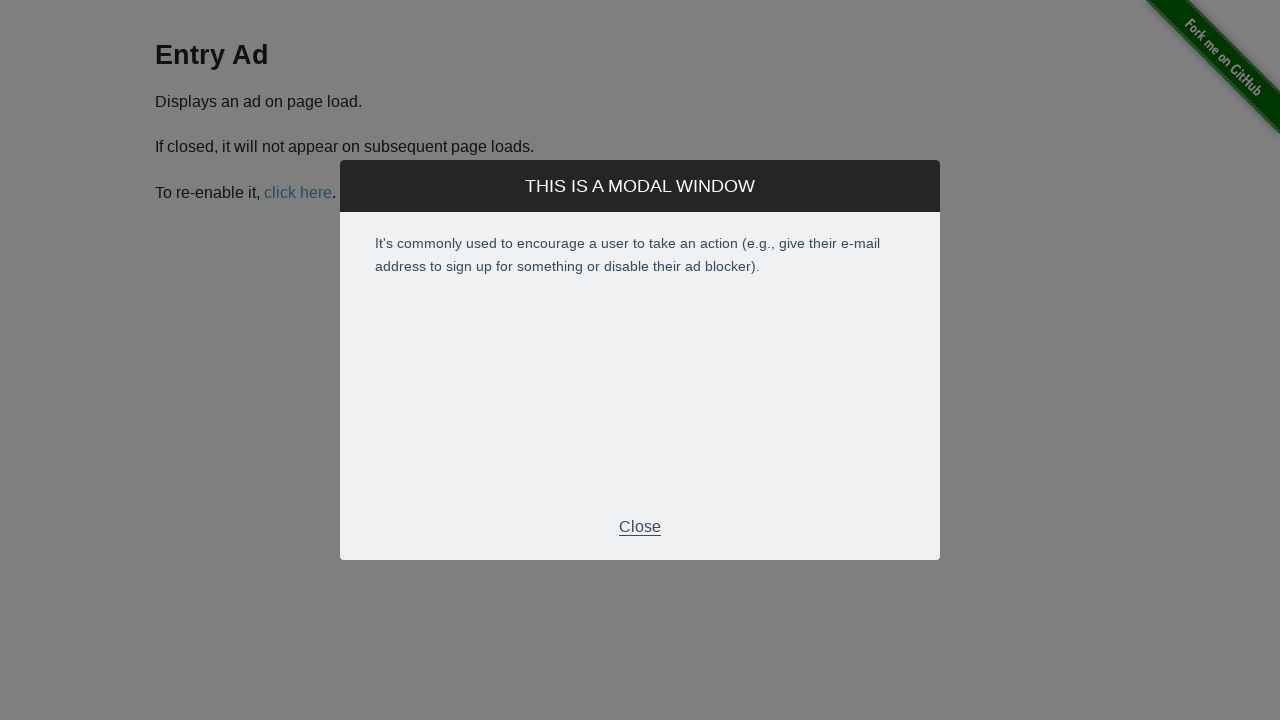

Clicked modal footer to dismiss the entry advertisement popup at (640, 527) on .modal-footer
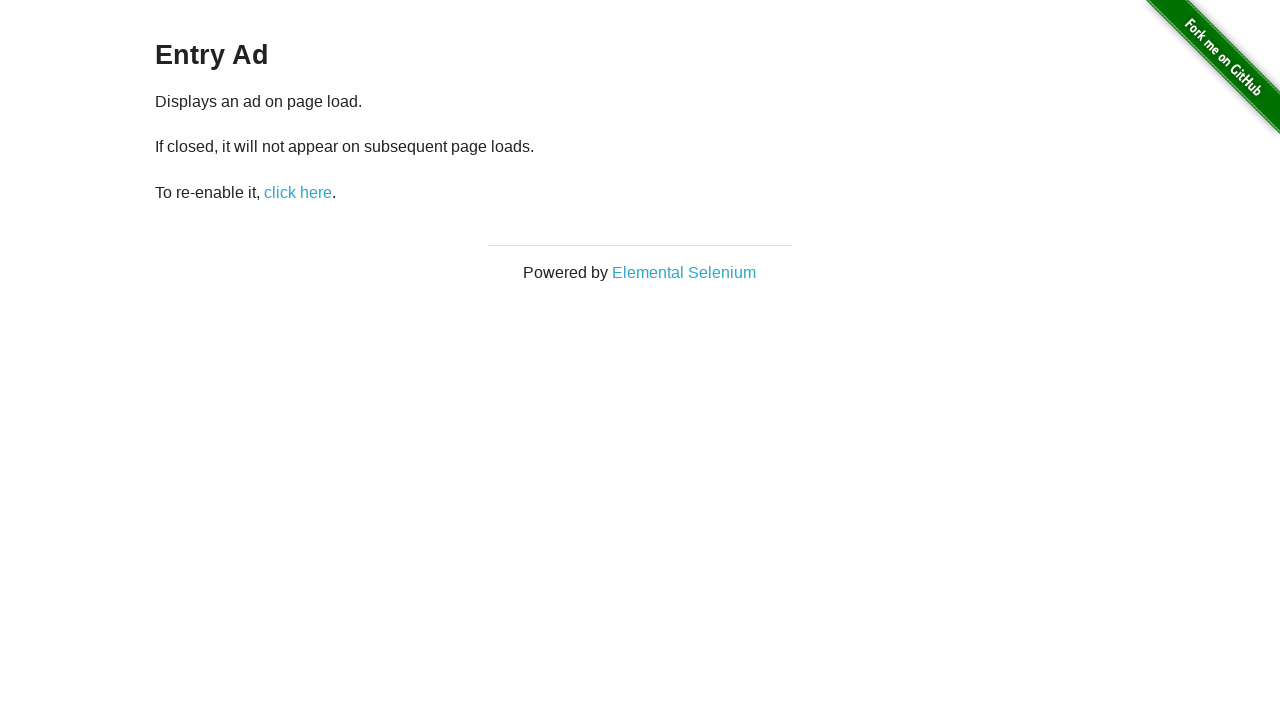

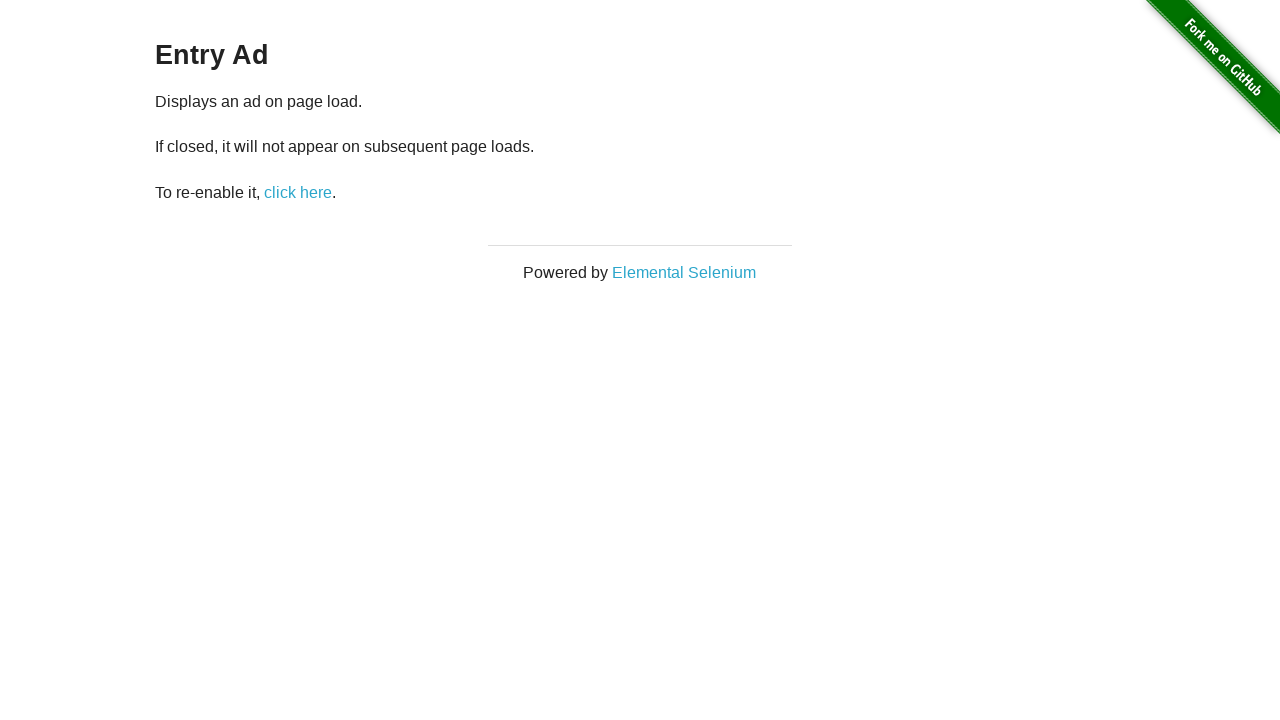